Tests withdrawal functionality by attempting to withdraw money from account

Starting URL: https://www.globalsqa.com/angularJs-protractor/BankingProject/#/login

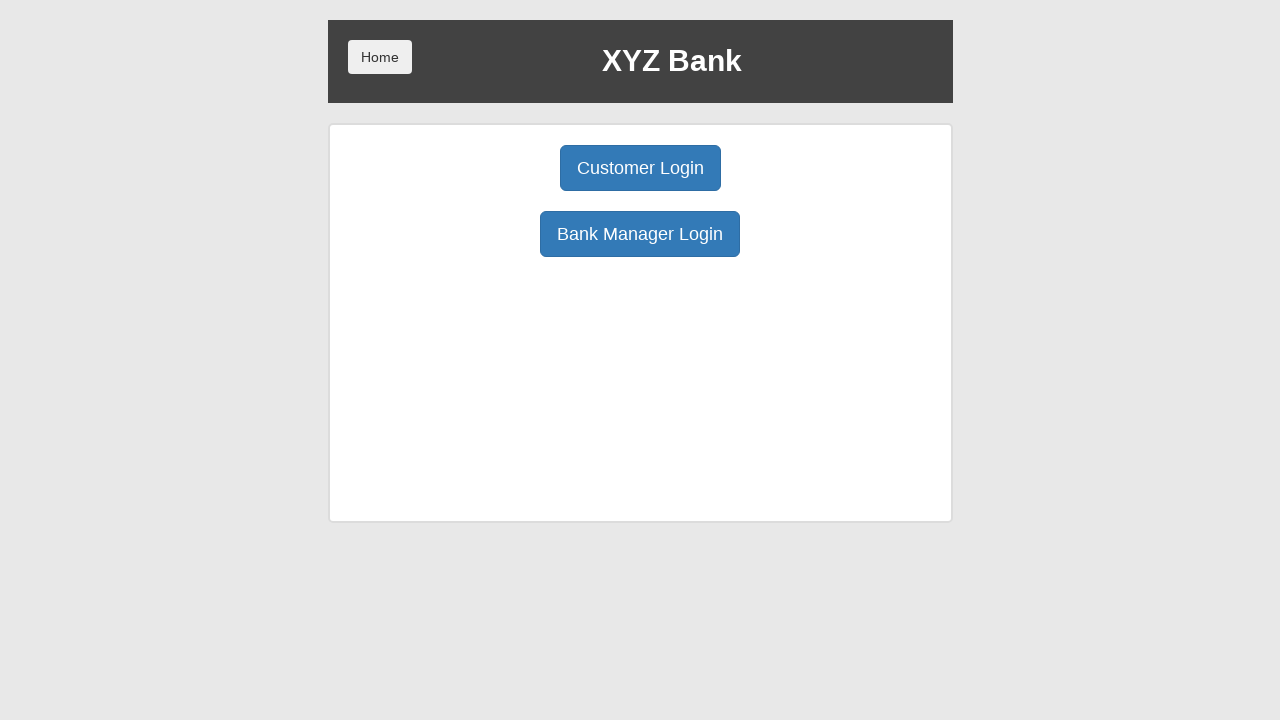

Clicked customer login button at (640, 168) on button[ng-click='customer()']
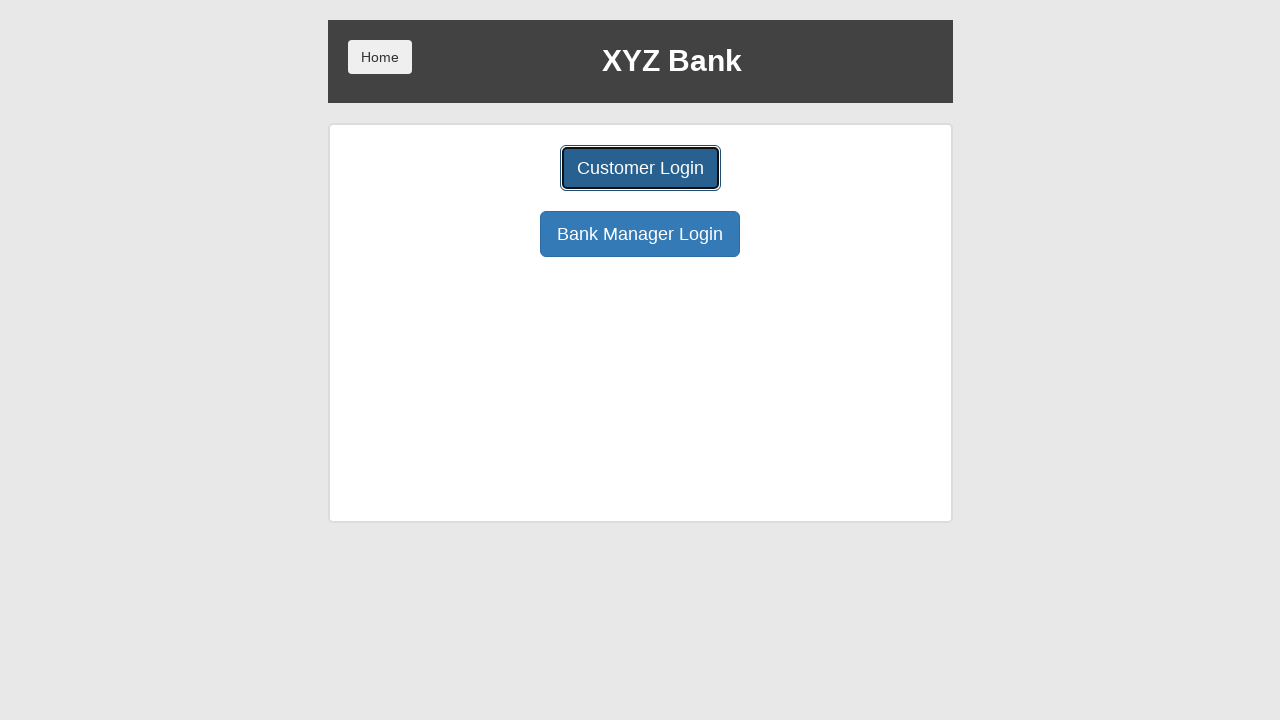

Selected Albus Dumbledore from customer dropdown on #userSelect
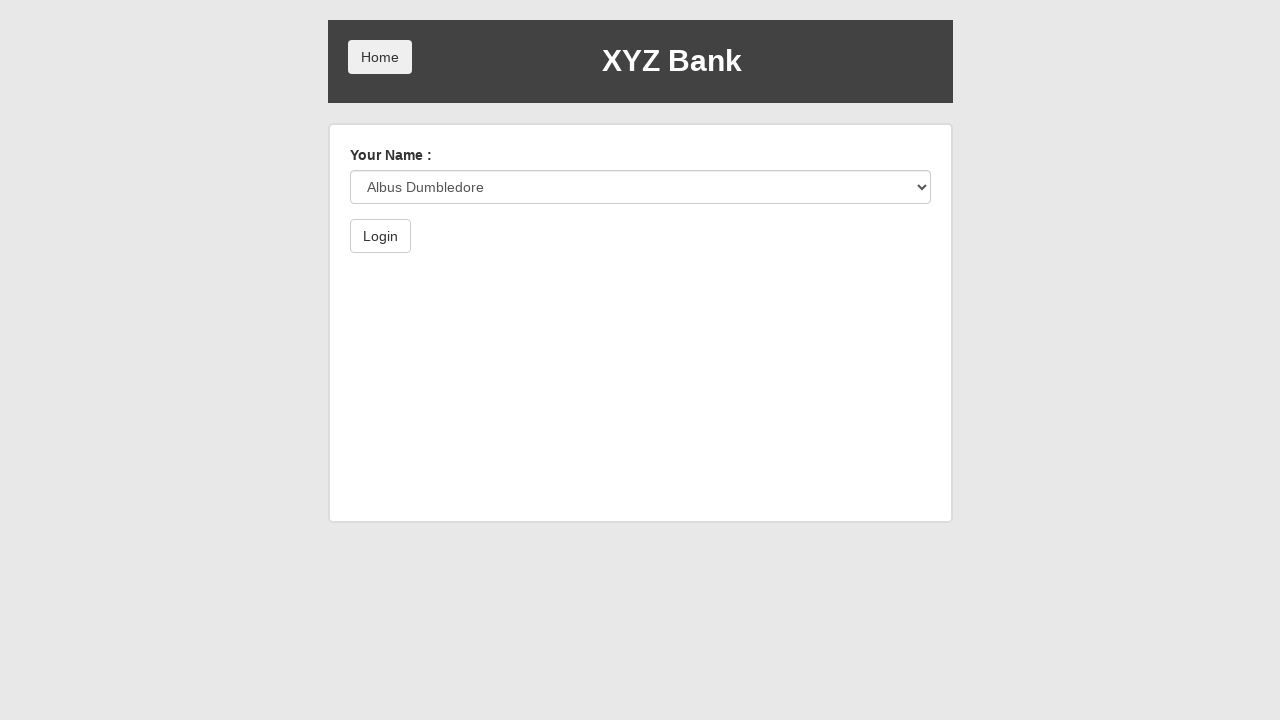

Clicked login button to authenticate at (380, 236) on body>div>div>div.ng-scope>div>form>button
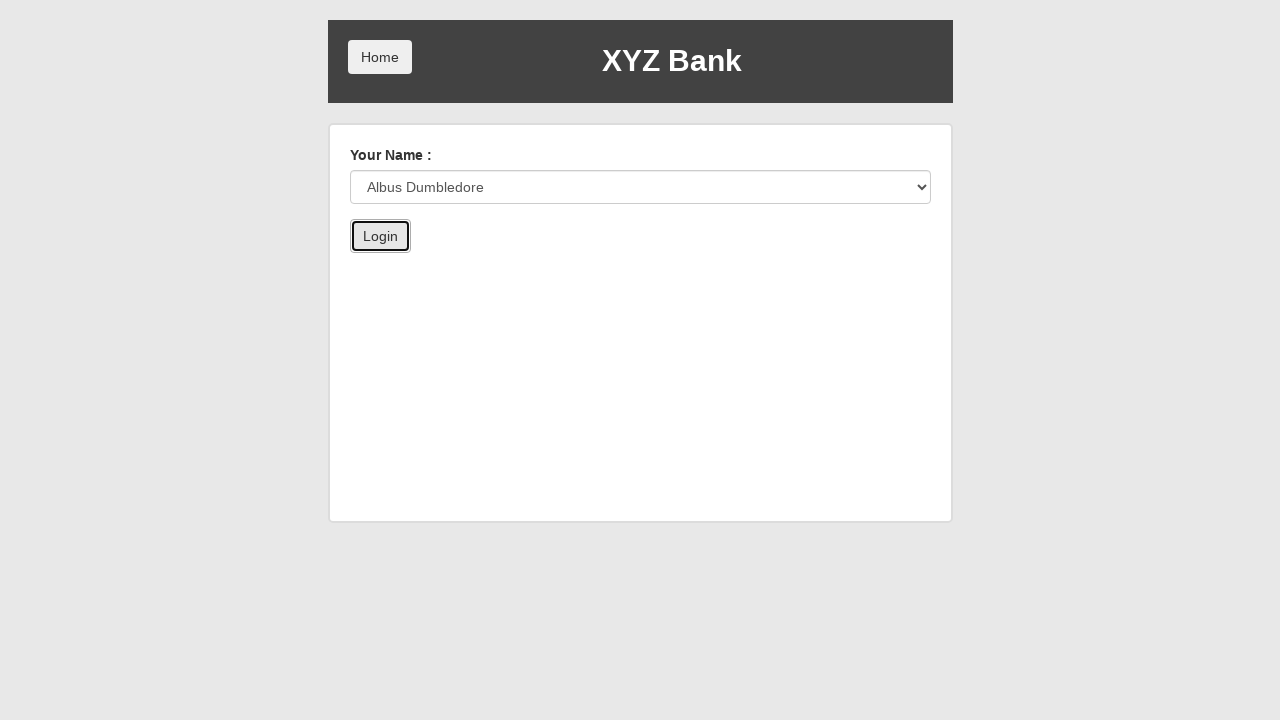

Clicked withdrawal button at (760, 264) on .btn.btn-lg.tab[ng-class='btnClass3']
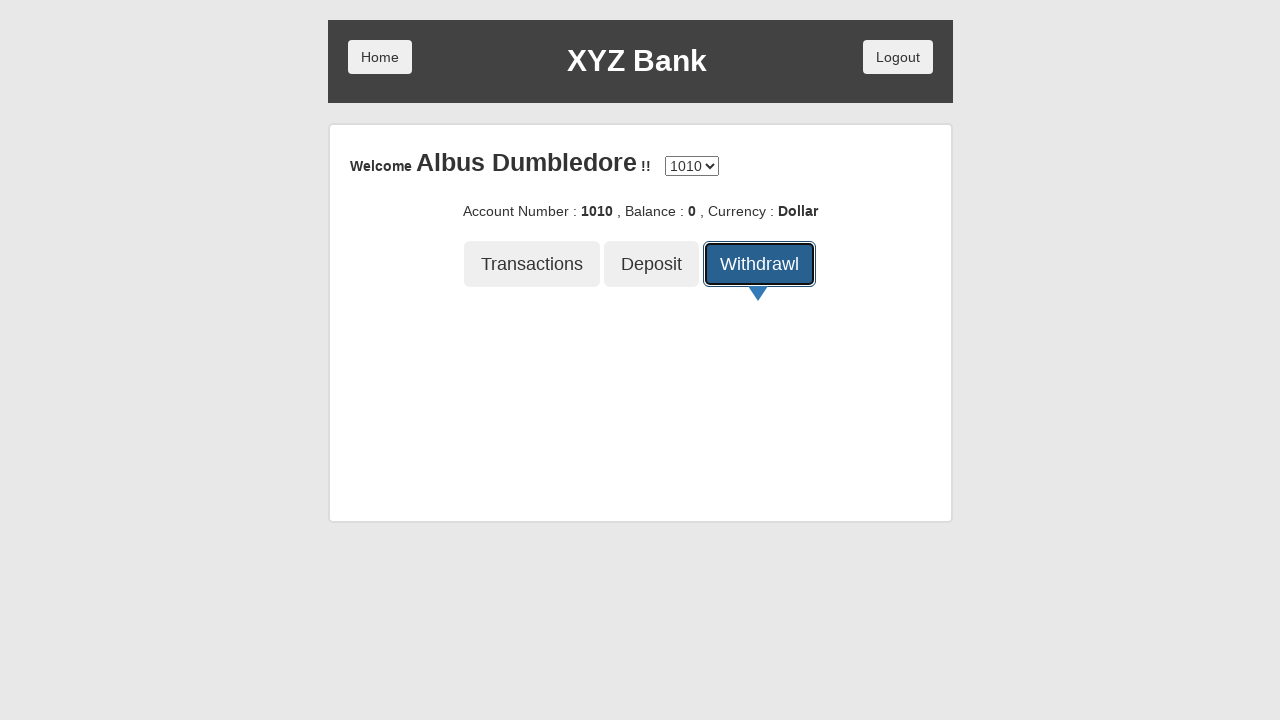

Entered withdrawal amount of 50 on body > div > div > div.ng-scope > div > div.container-fluid.mainBox.ng-scope > d
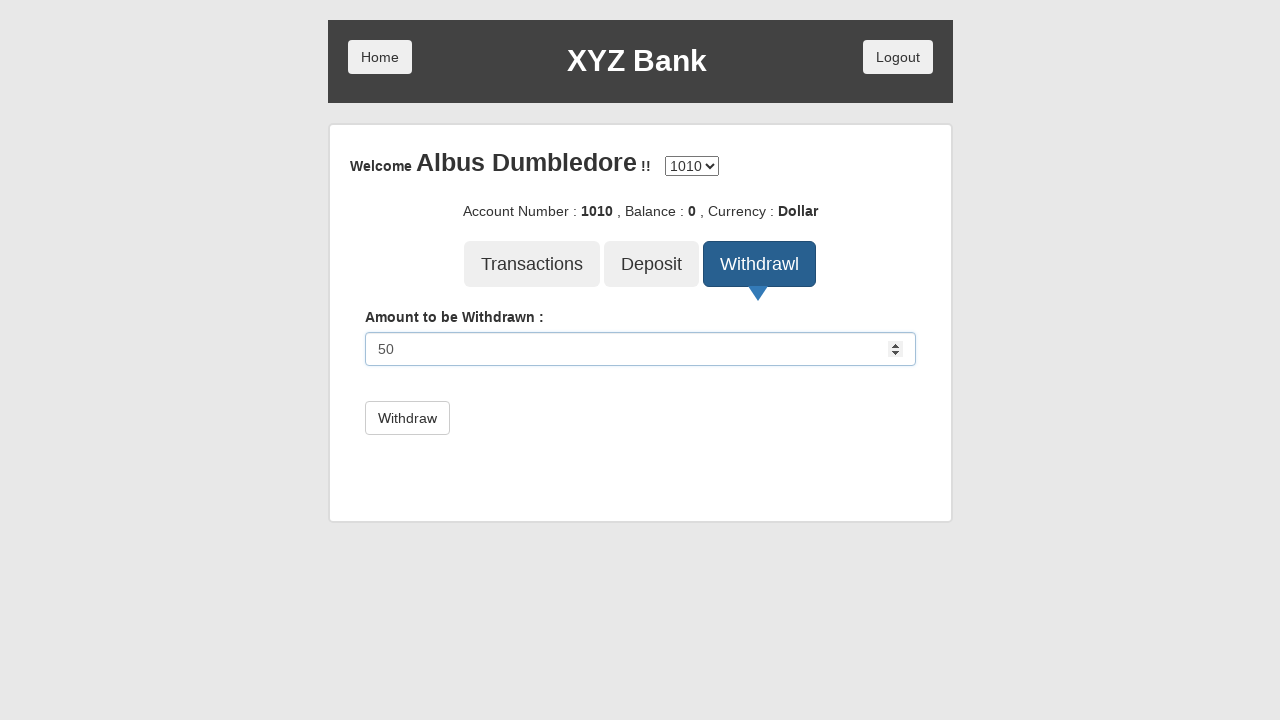

Clicked withdraw submit button at (407, 418) on body > div > div > div.ng-scope > div > div.container-fluid.mainBox.ng-scope > d
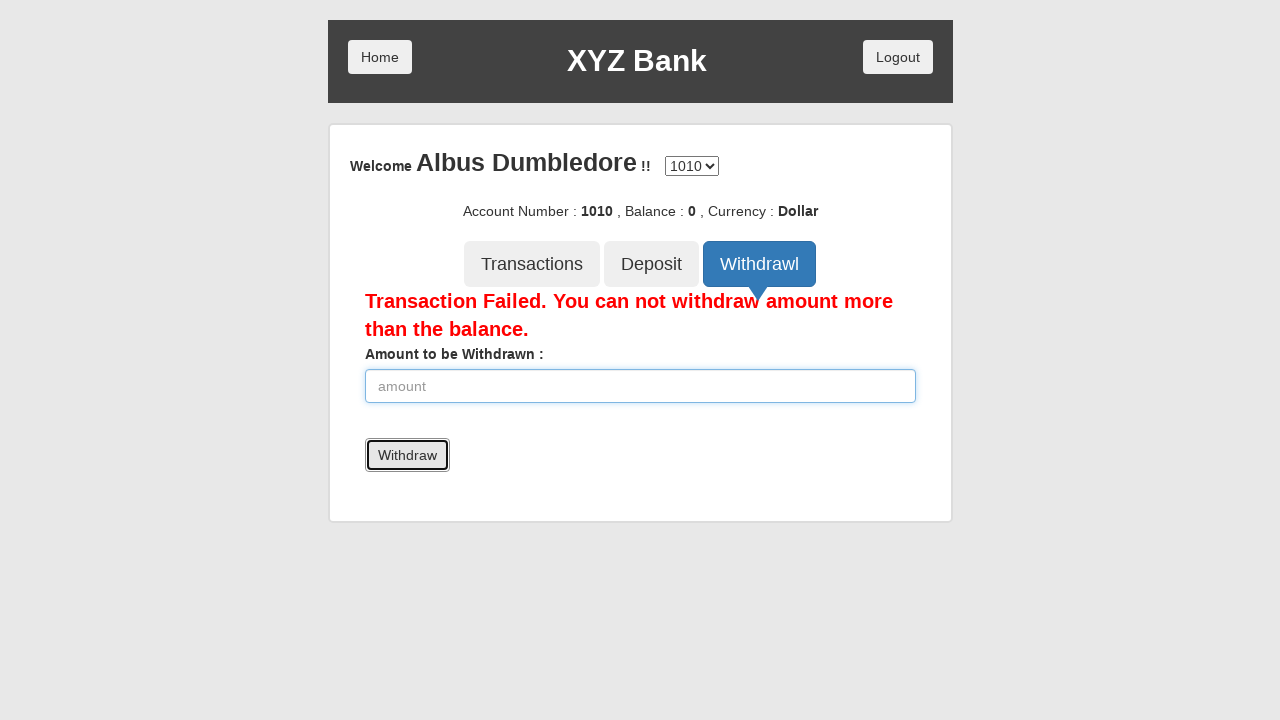

Transaction message appeared confirming withdrawal
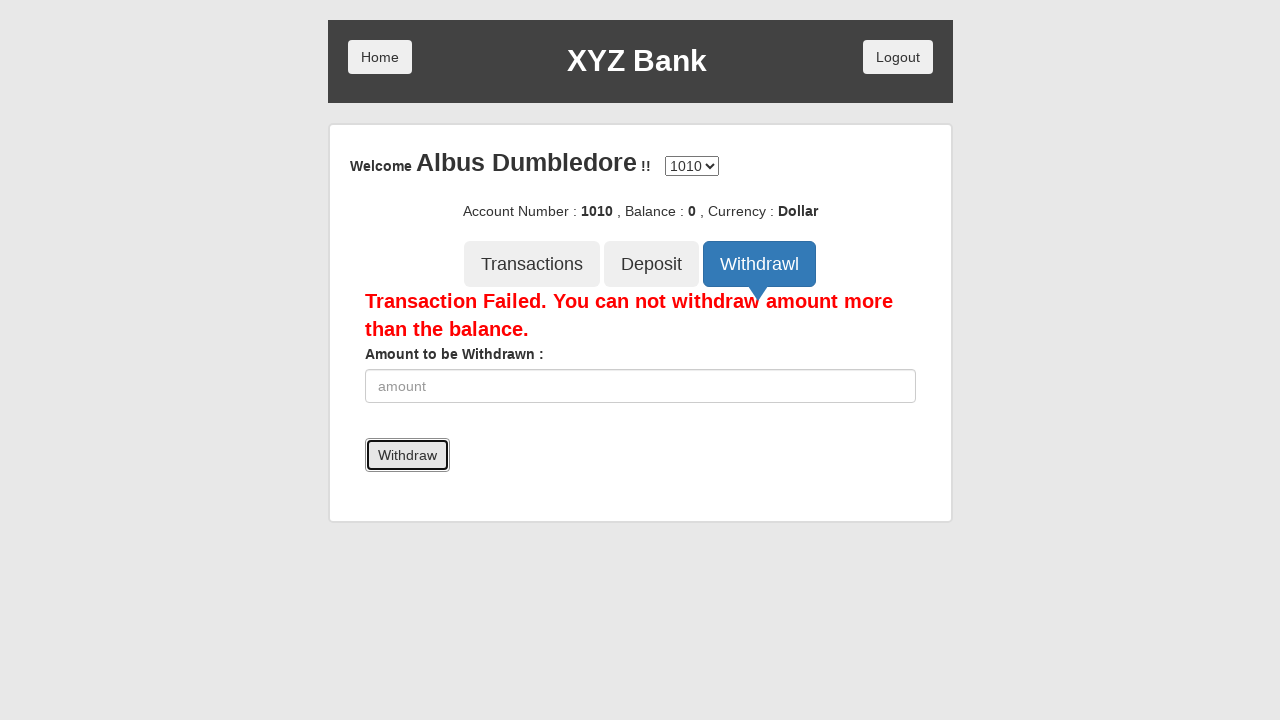

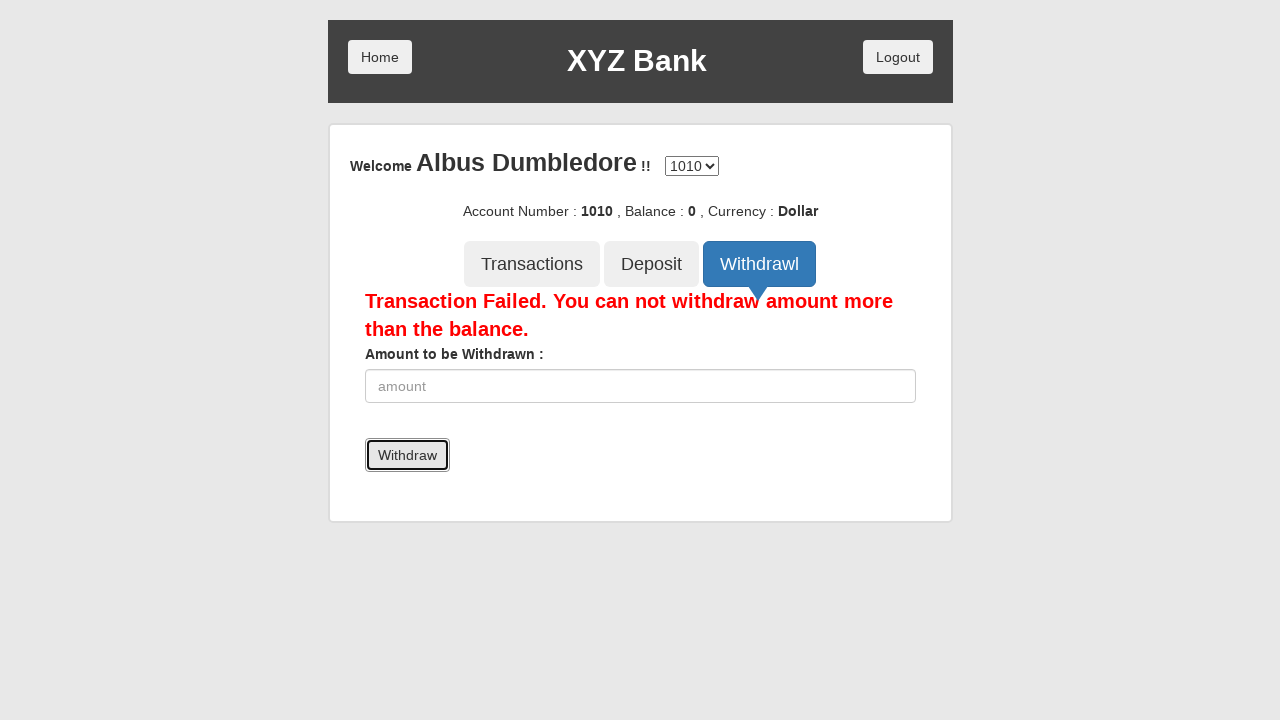